Tests notification functionality by clicking a button and verifying the success message appears

Starting URL: https://the-internet.herokuapp.com/notification_message_rendered

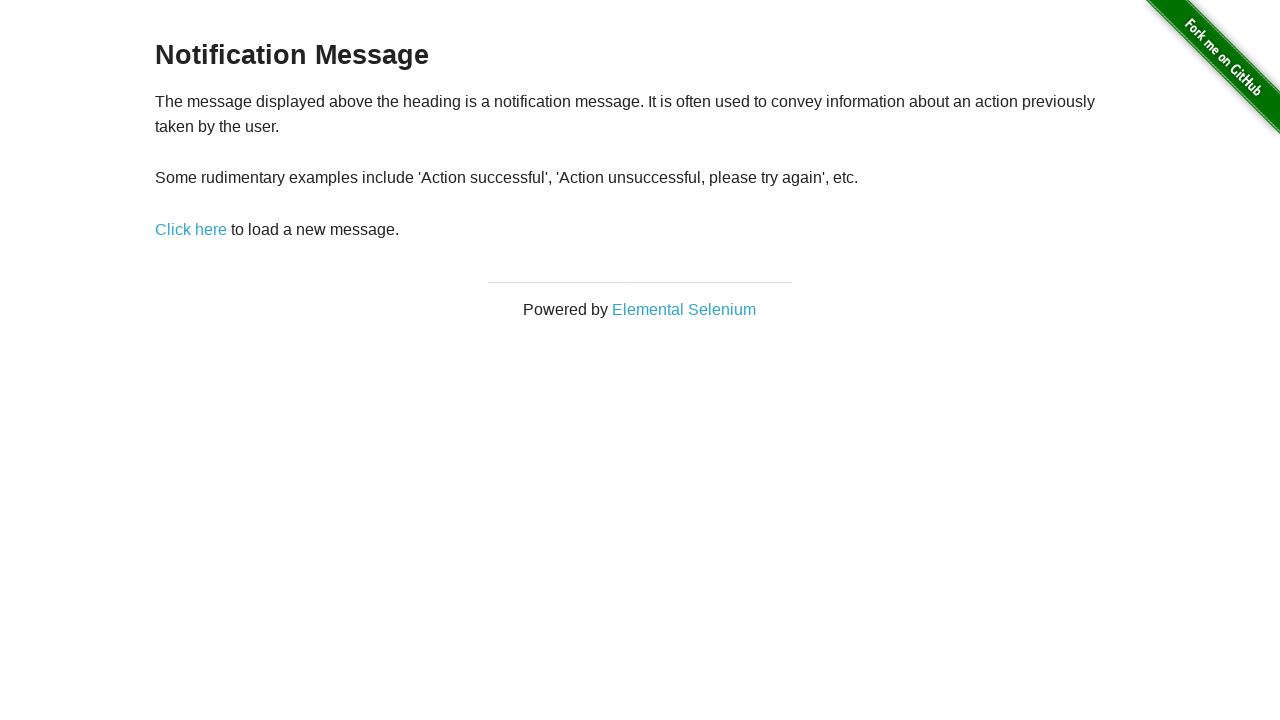

Clicked the 'Click here' button to trigger notification at (191, 229) on xpath=//a[contains(text(),'Click here')]
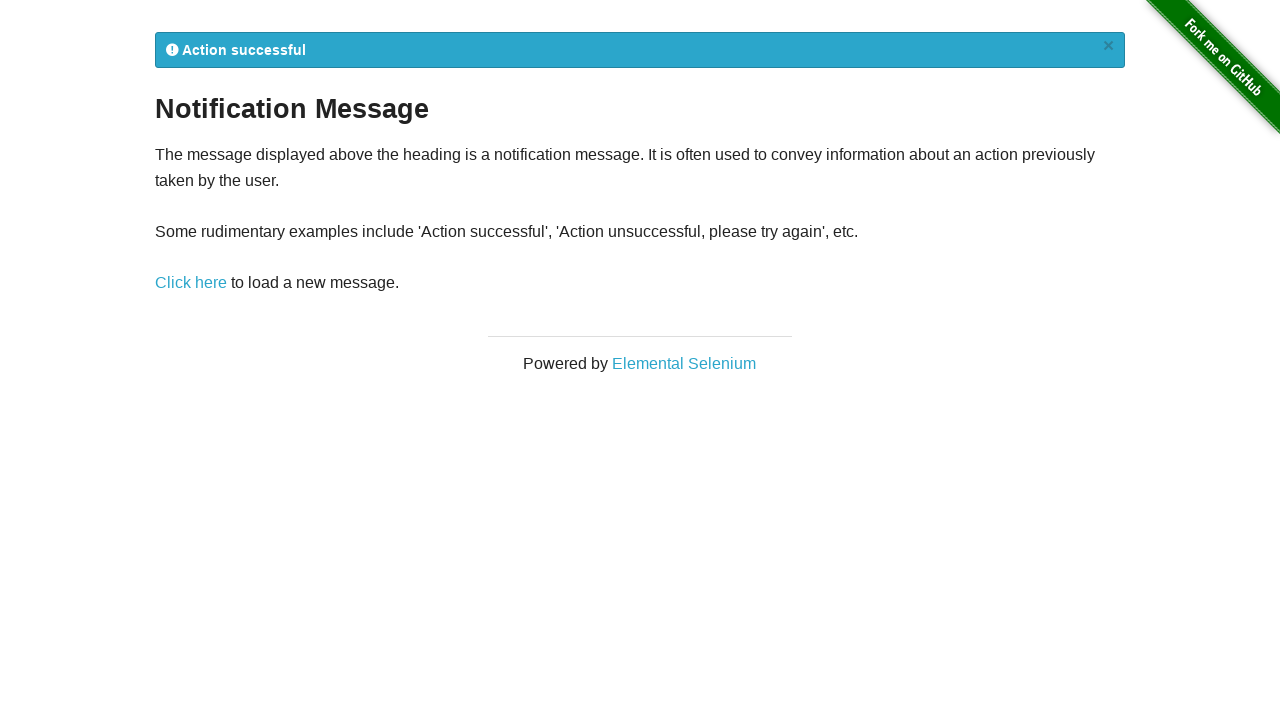

Notification message appeared
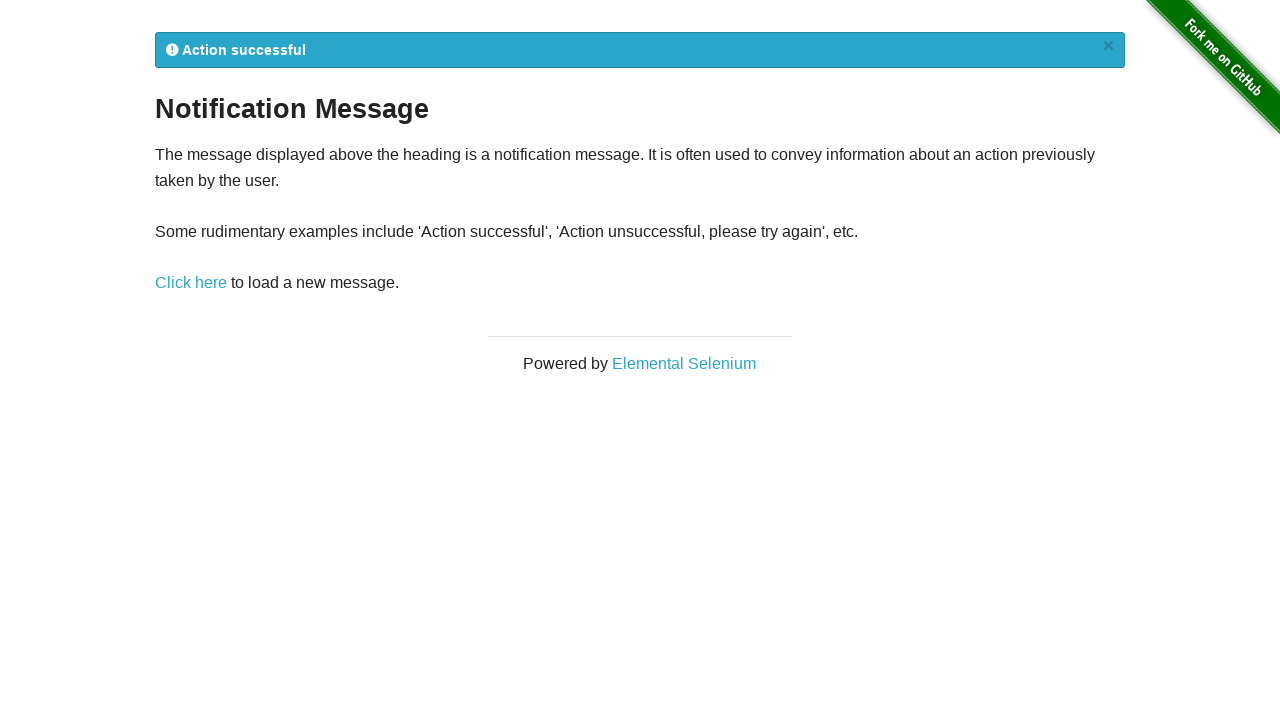

Retrieved notification text: 'Action successful'
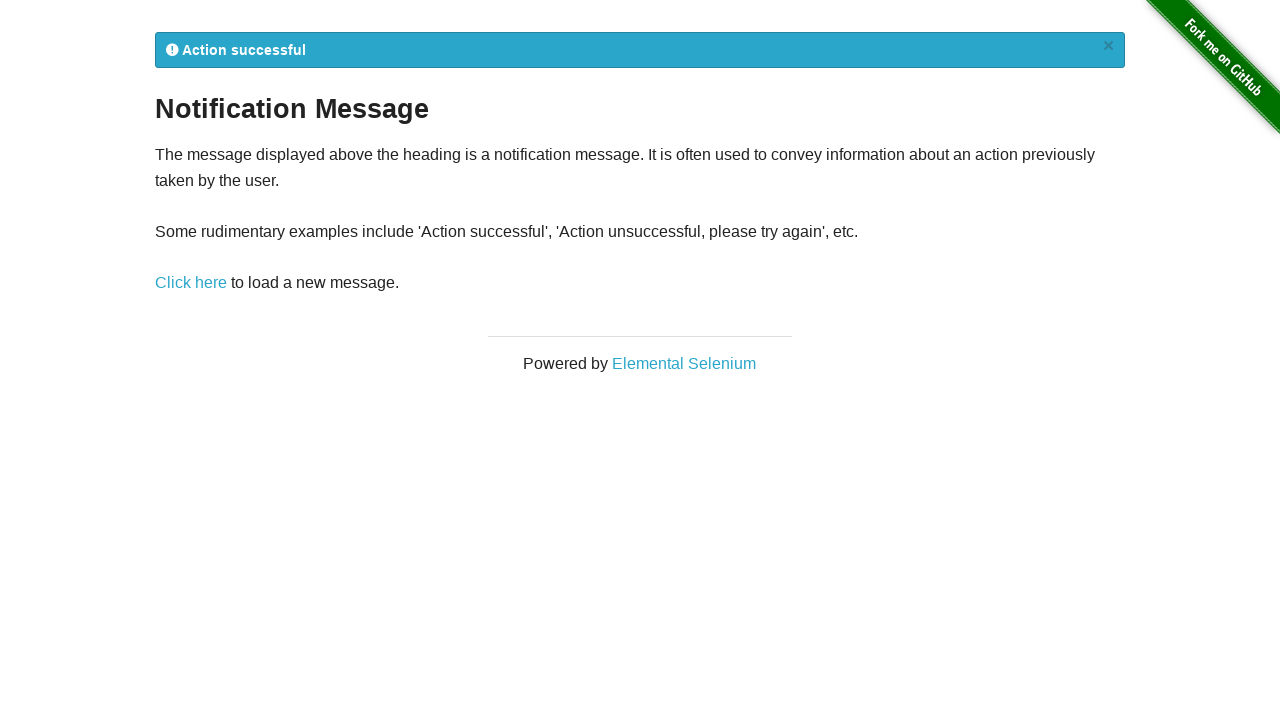

Verified notification text matches 'Action successful'
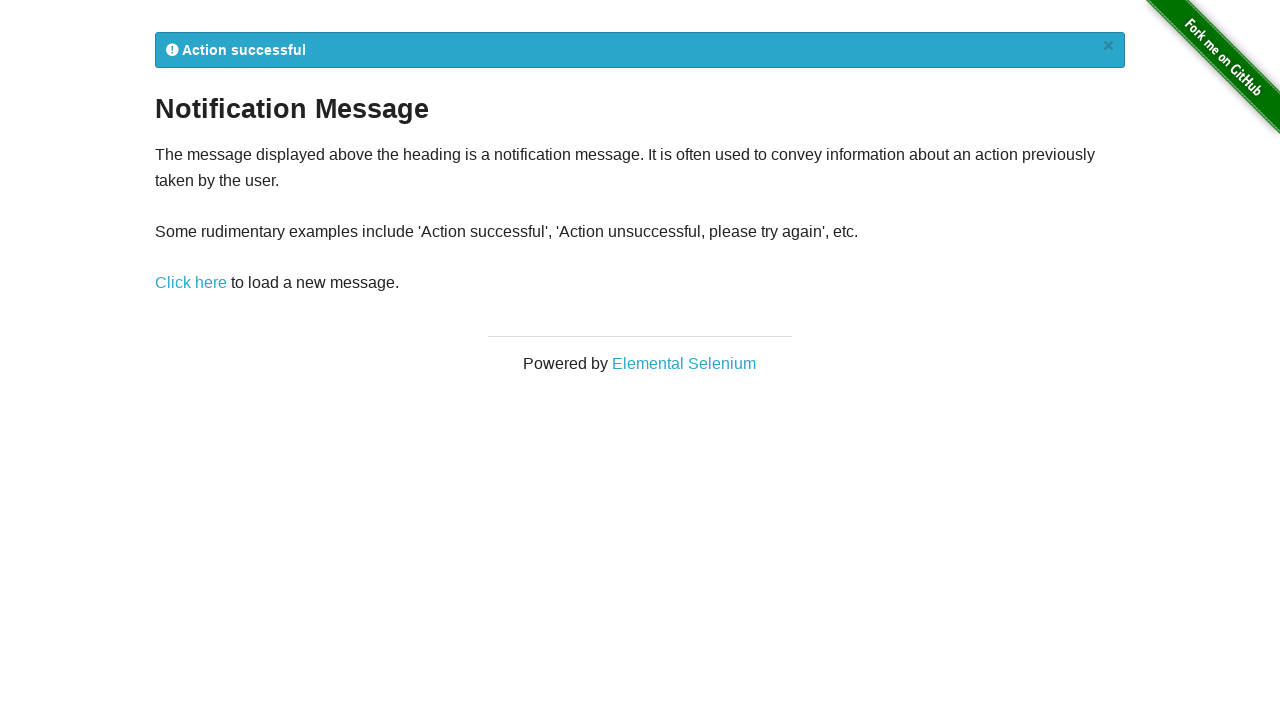

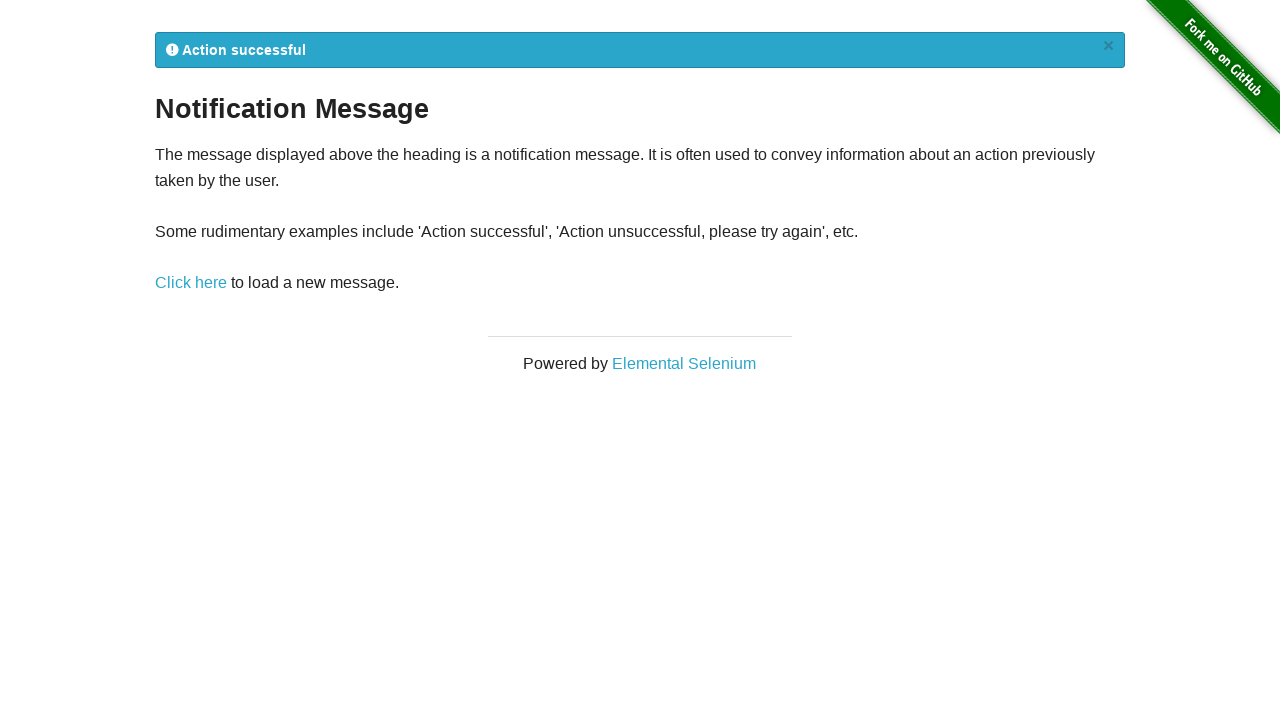